Tests double-click functionality on a button element on the DemoQA buttons page

Starting URL: https://demoqa.com/buttons

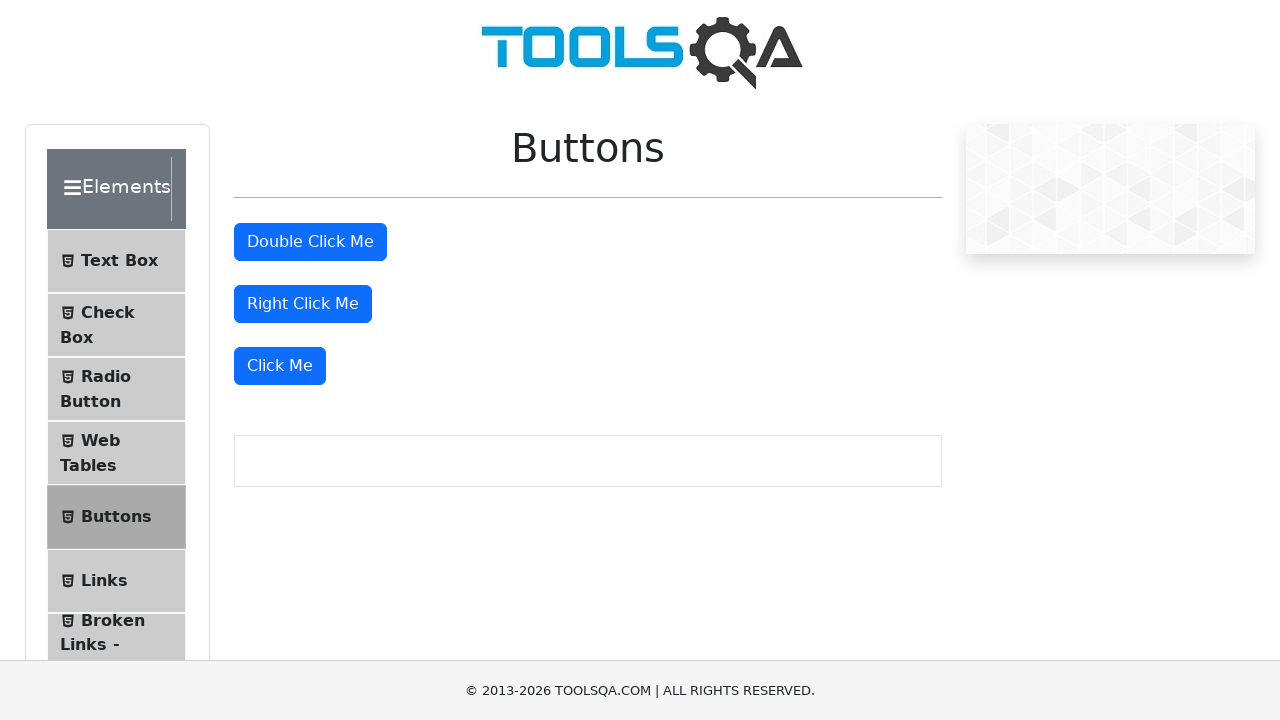

Navigated to DemoQA buttons page
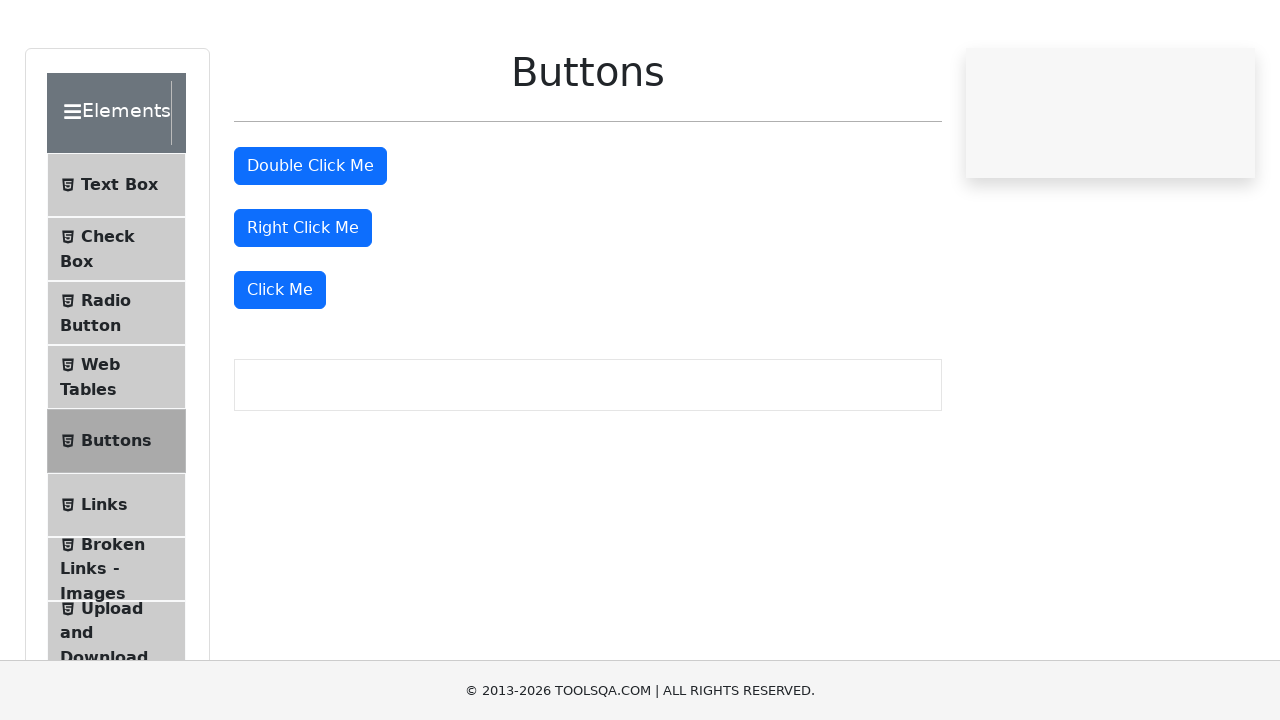

Double-clicked the double-click button element at (310, 242) on #doubleClickBtn
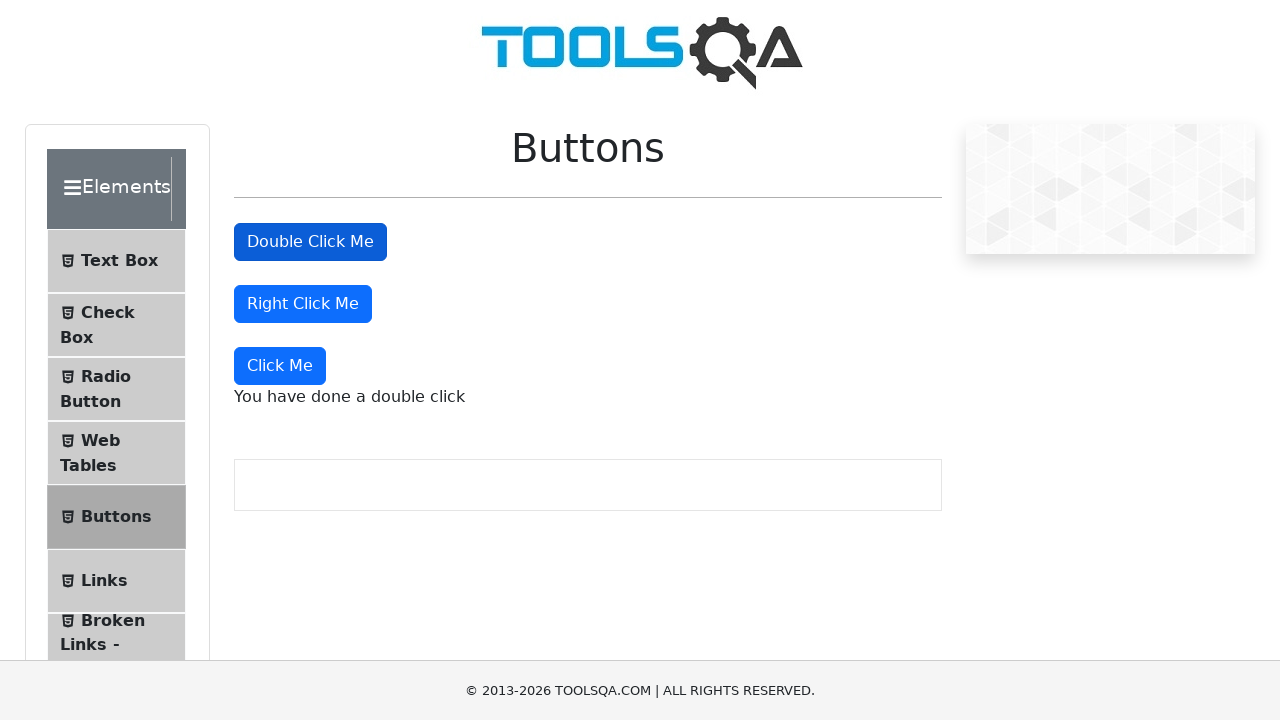

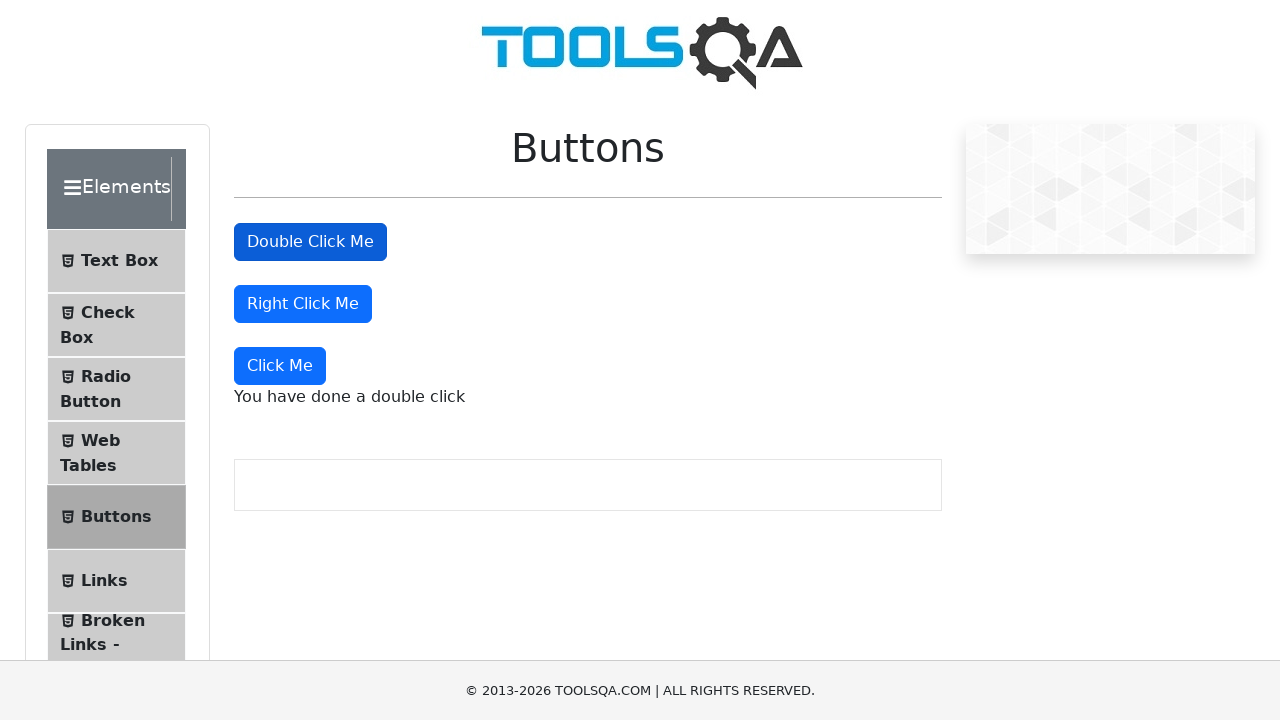